Tests mortgage calculator by entering home value and down payment percentage values into the form fields

Starting URL: https://www.mortgagecalculator.org

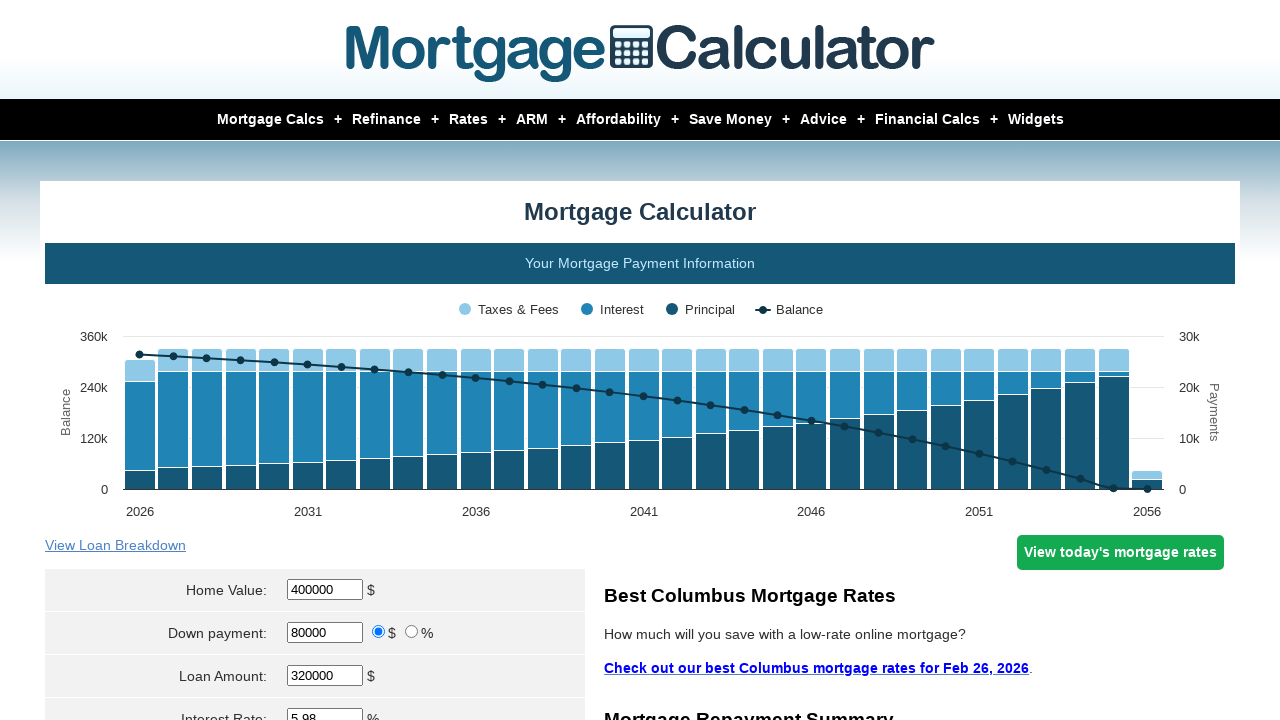

Navigated to mortgage calculator website
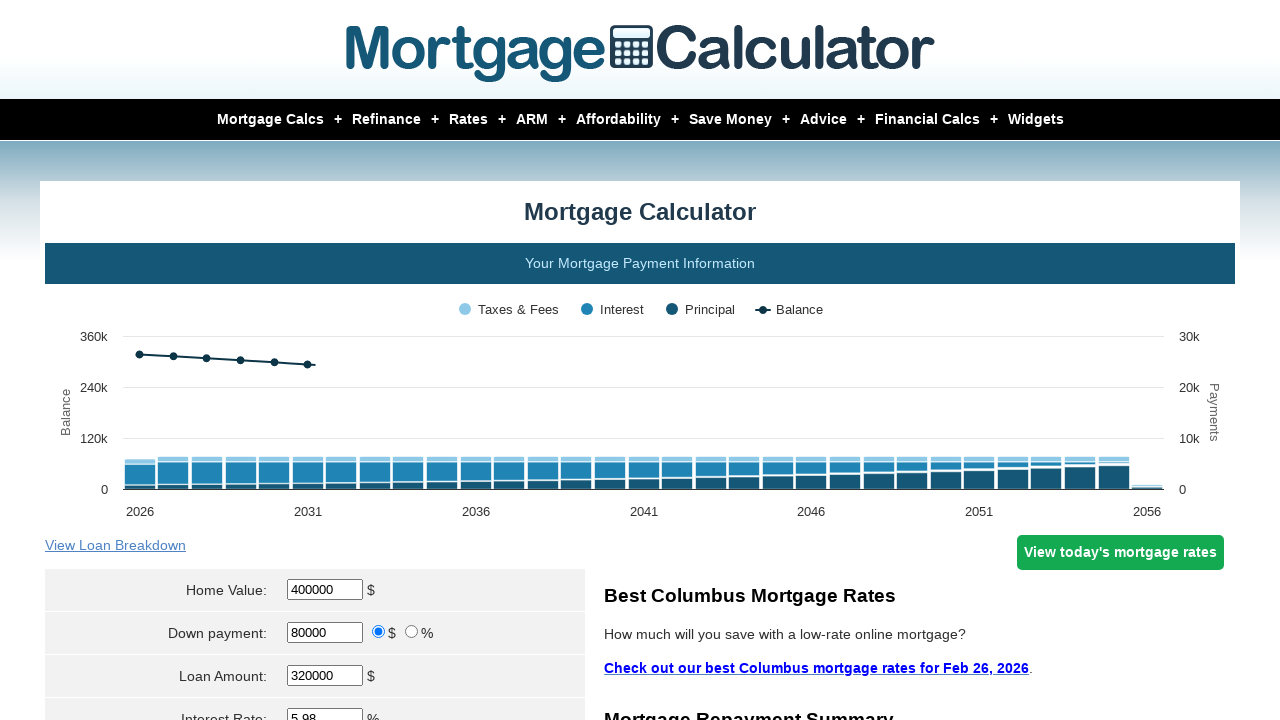

Clicked on home value field at (325, 590) on #homeval
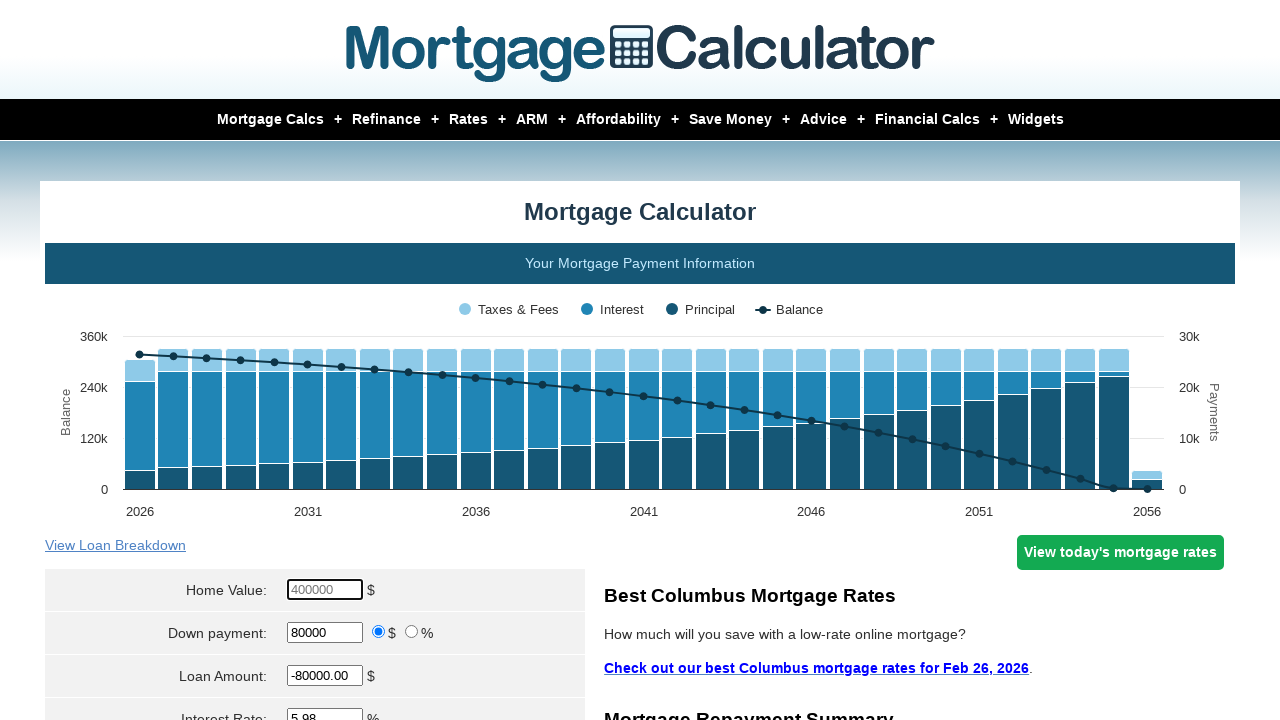

Cleared home value field on #homeval
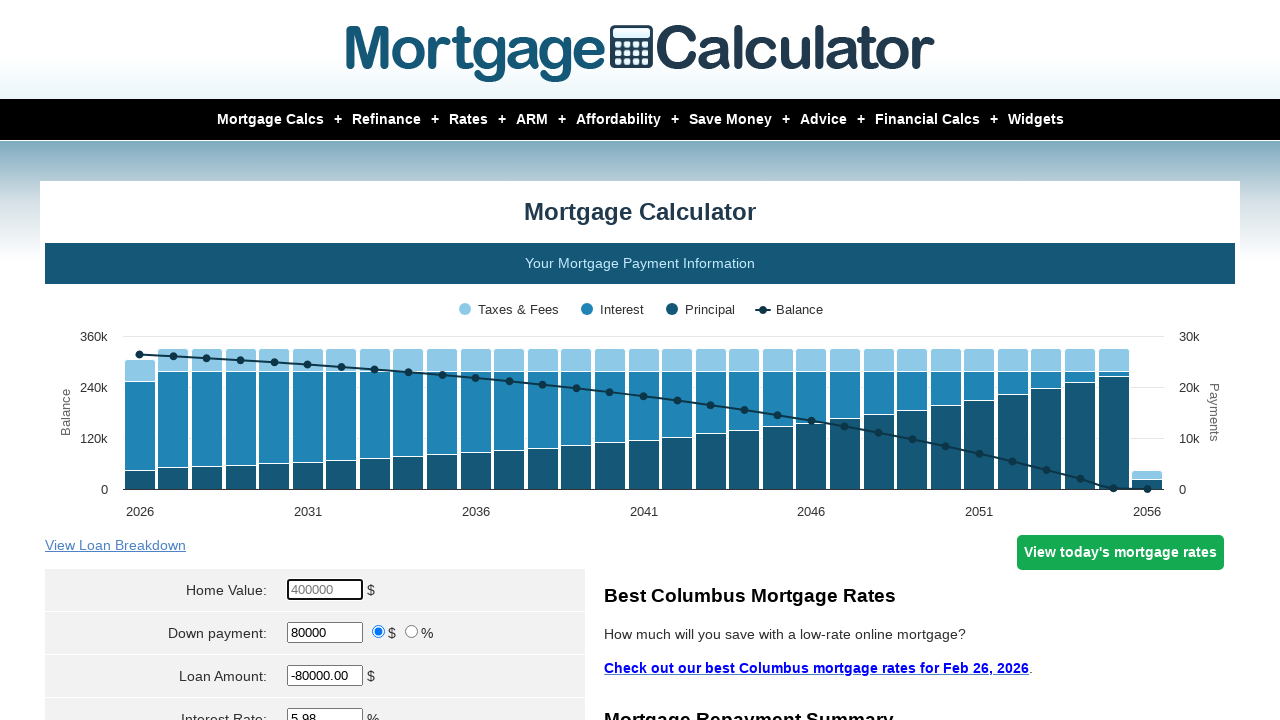

Entered home value of $450,000 on #homeval
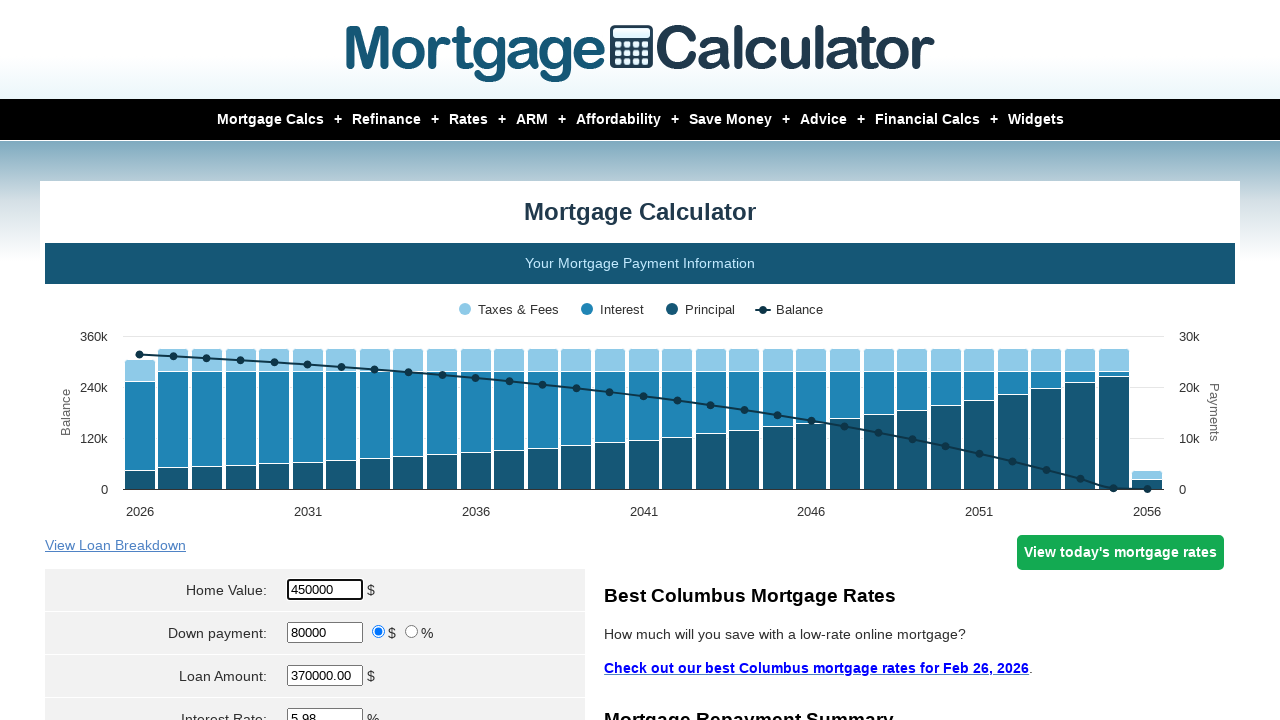

Selected percent option for down payment type at (412, 632) on input[value='percent']
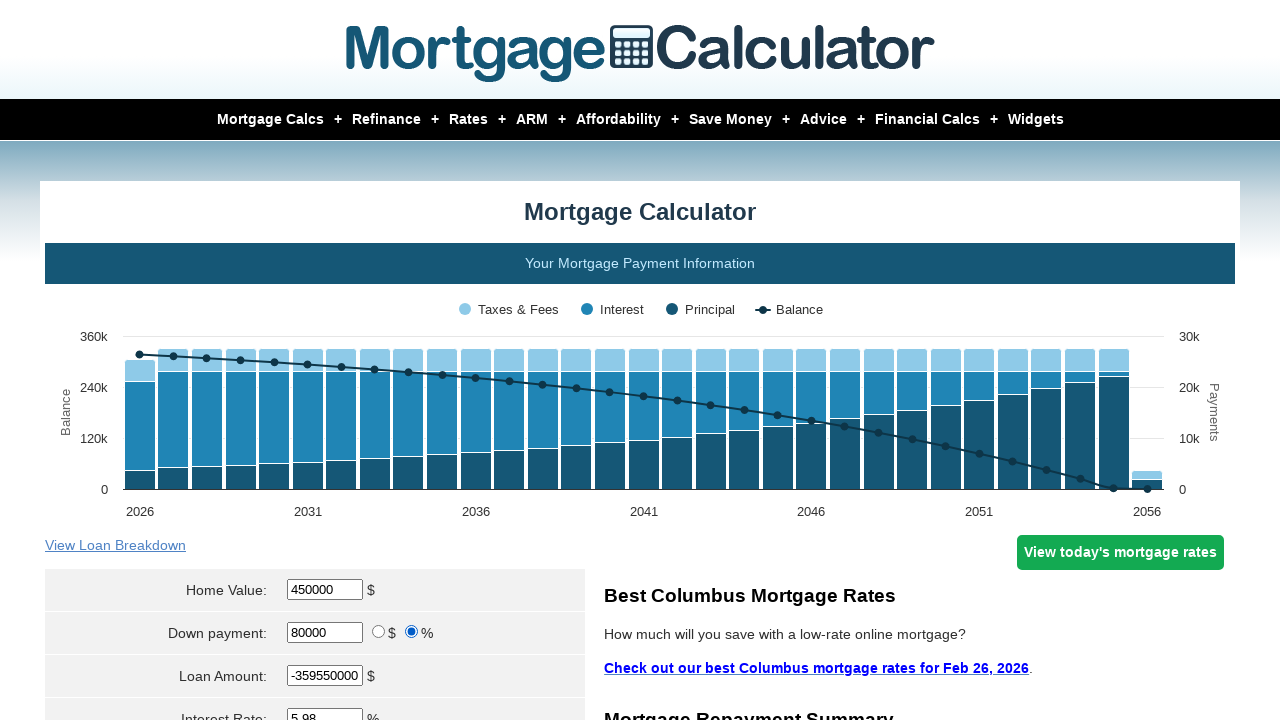

Clicked on down payment field at (325, 632) on #downpayment
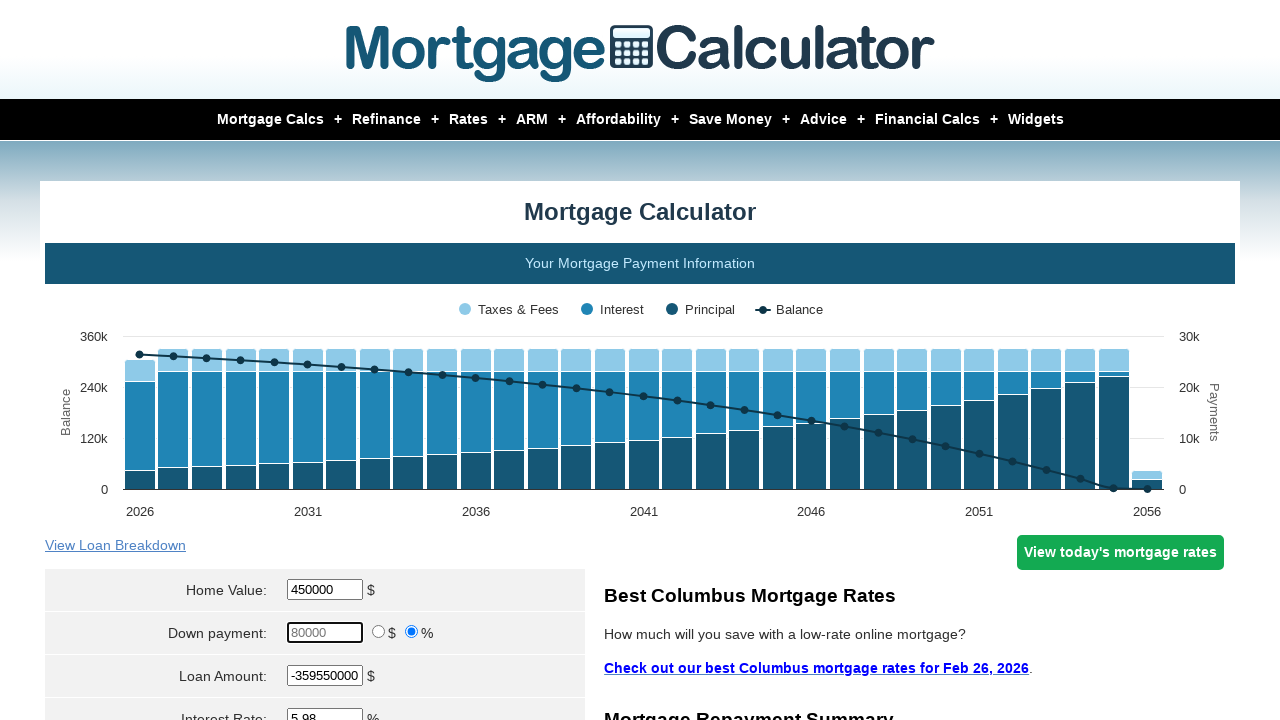

Cleared down payment field on #downpayment
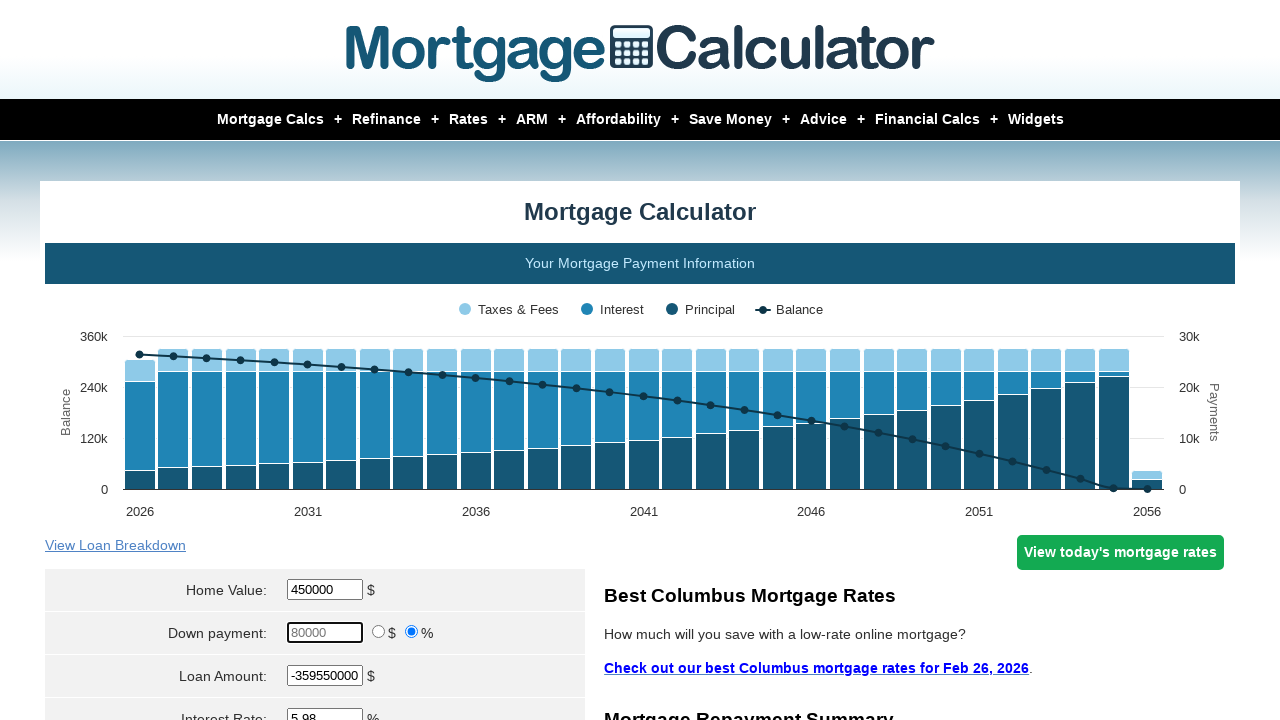

Entered down payment percentage of 5% on #downpayment
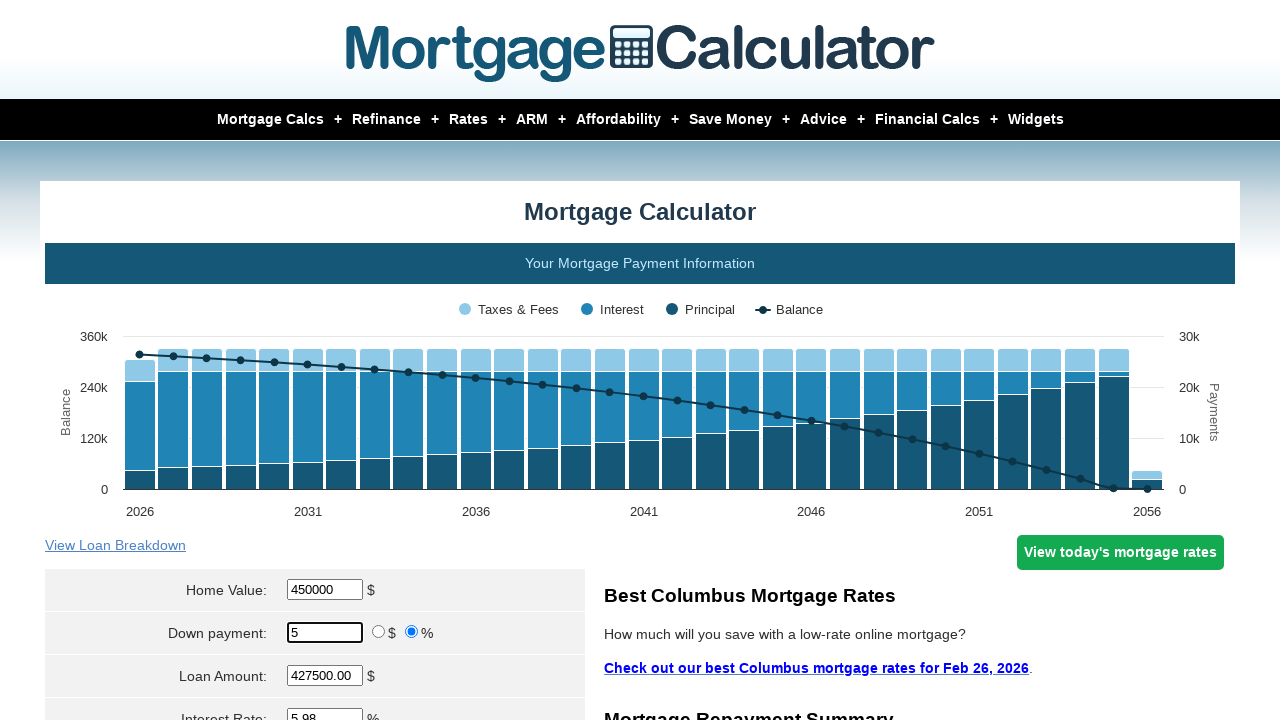

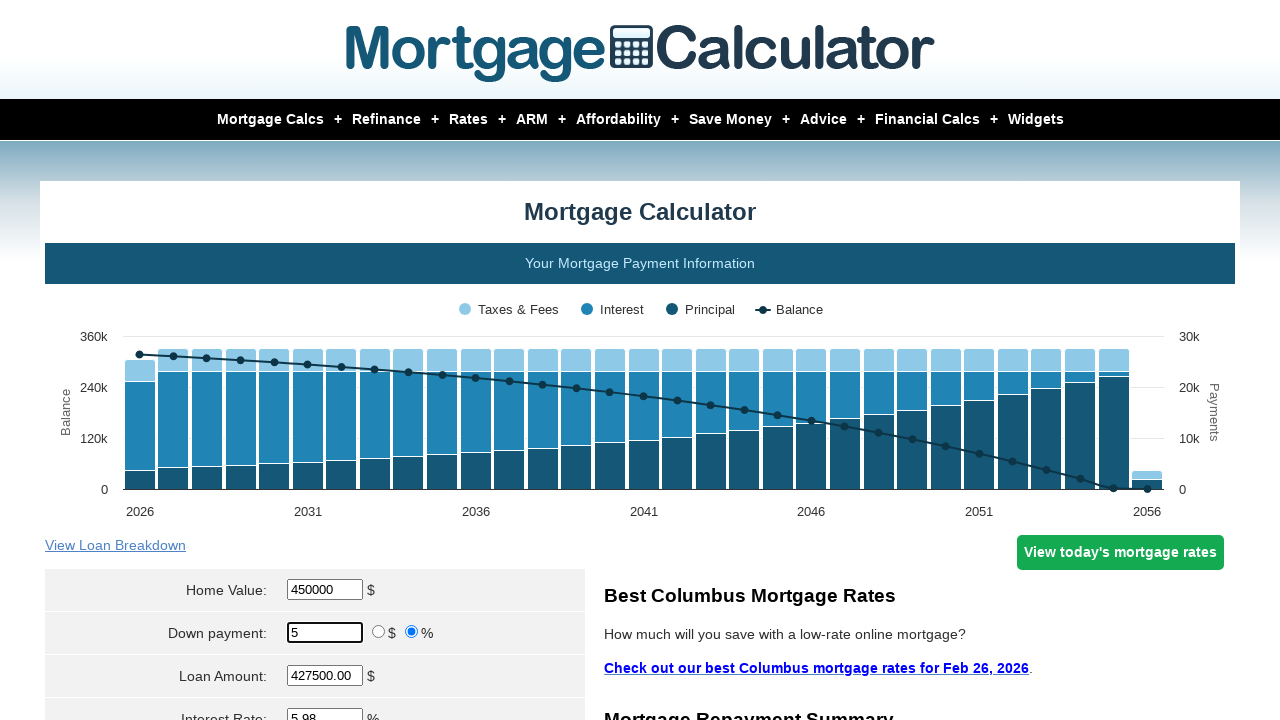